Tests clicking multiple "ADD TO CART" buttons on a shopping practice page to verify serial button clicking functionality

Starting URL: https://rahulshettyacademy.com/seleniumPractise/#/

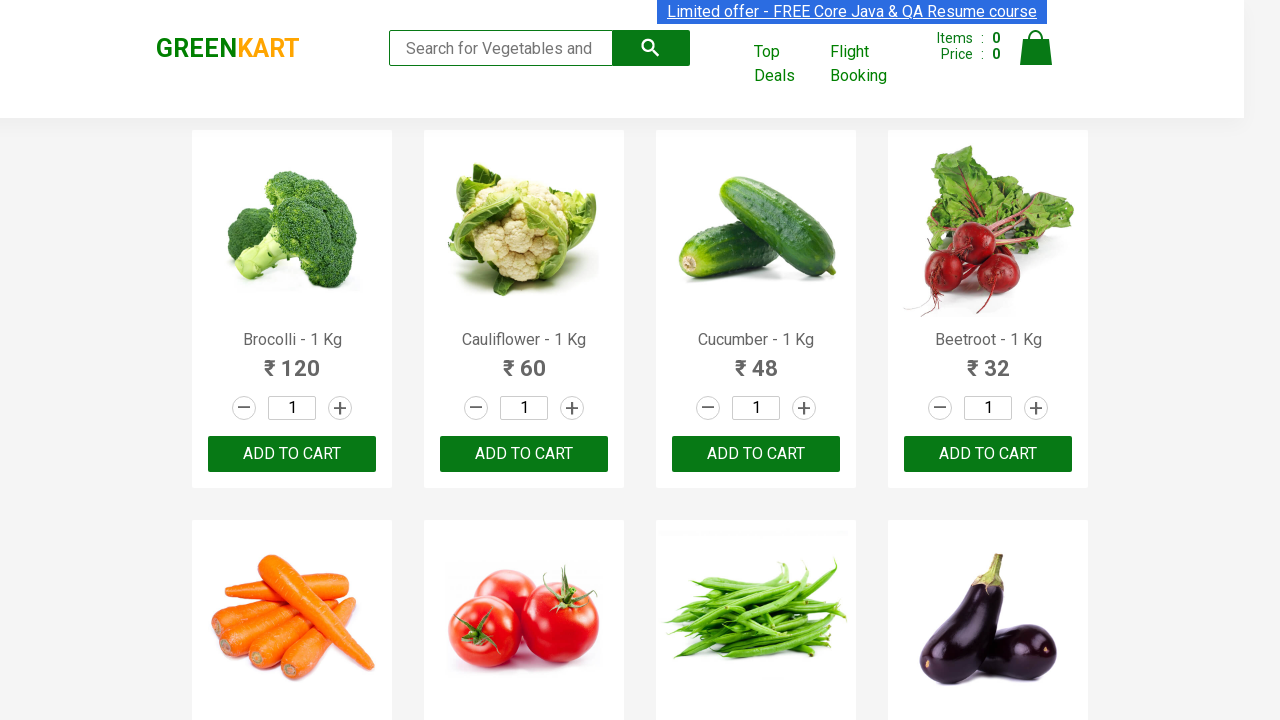

Waited for ADD TO CART buttons to load
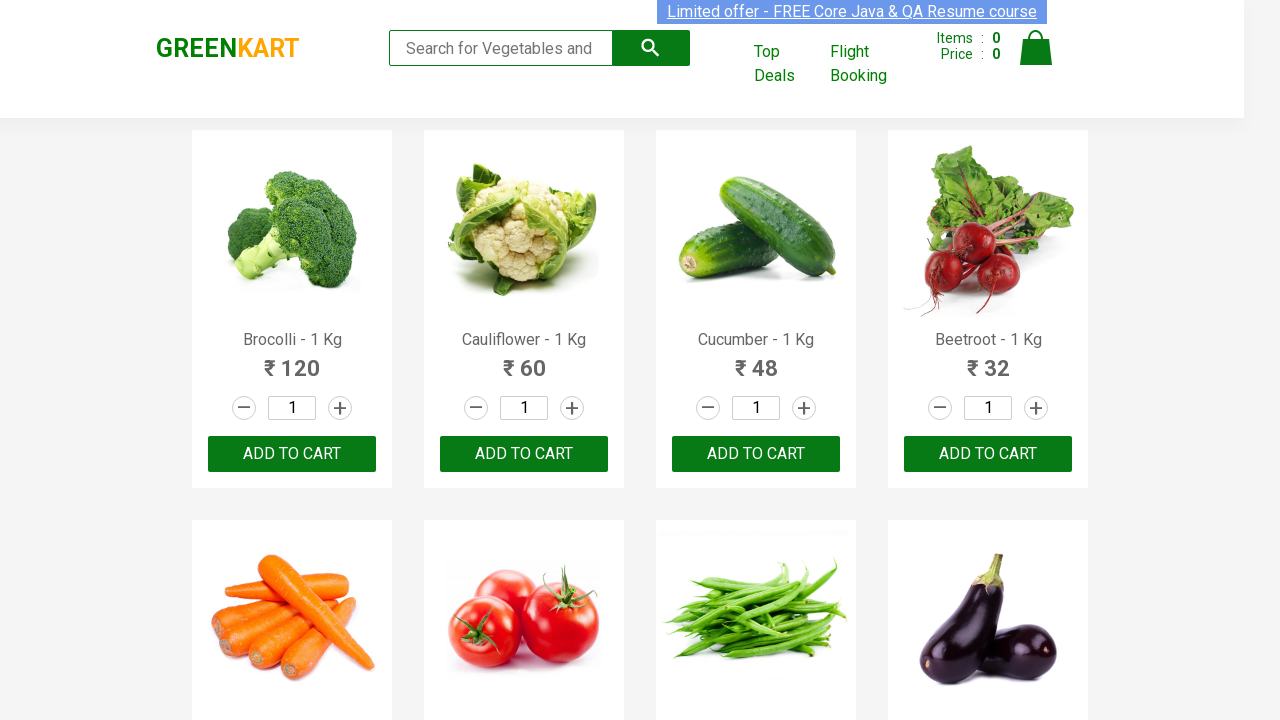

Located all ADD TO CART buttons on the page
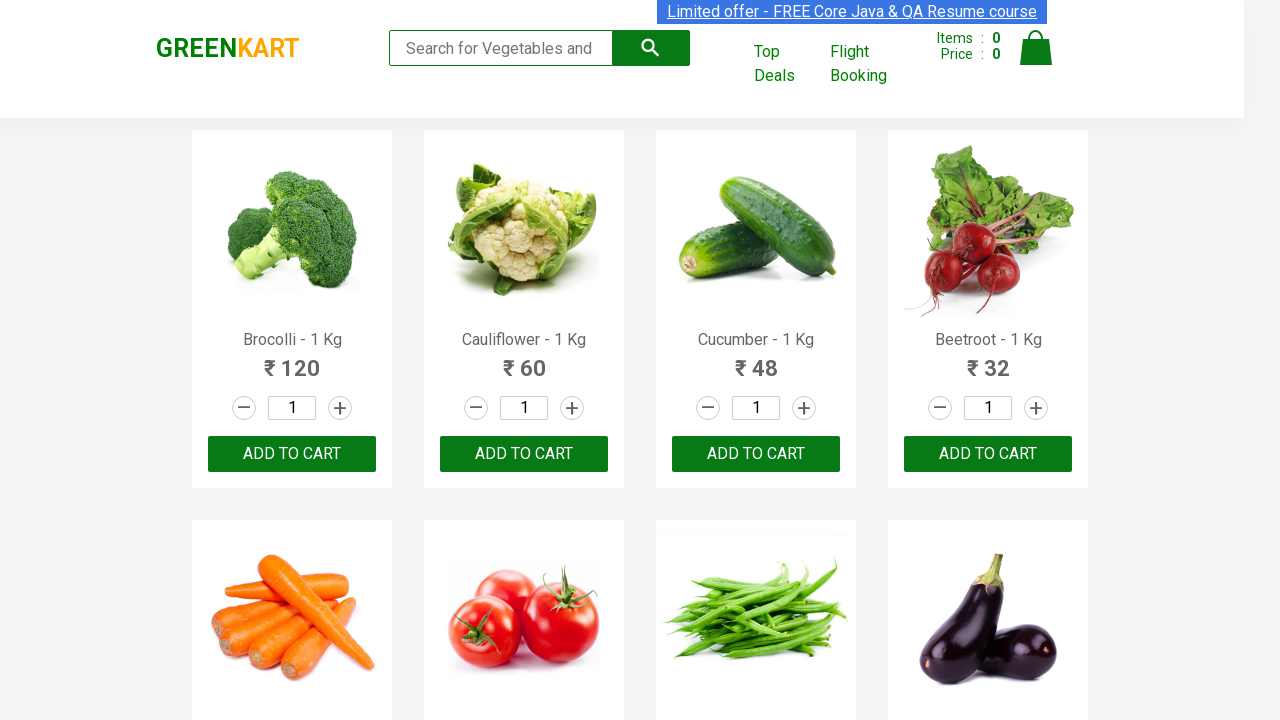

Clicked an ADD TO CART button at (292, 454) on xpath=//button[text()='ADD TO CART'] >> nth=0
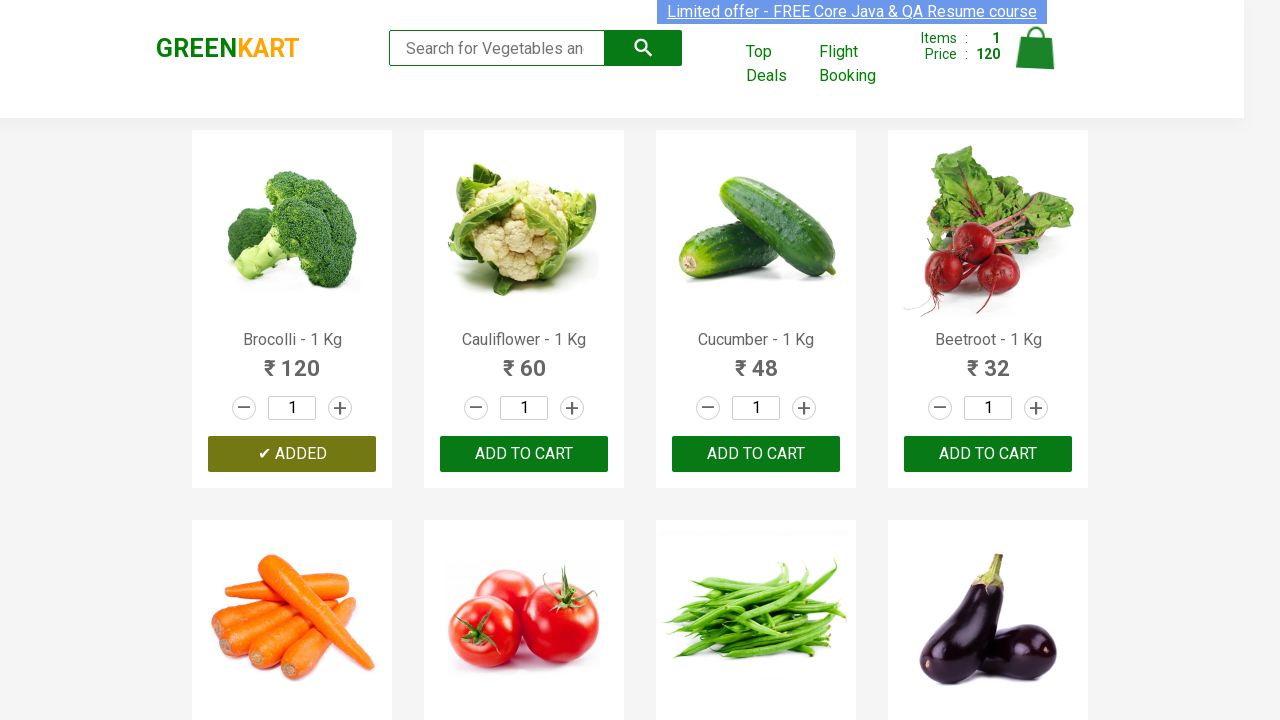

Clicked an ADD TO CART button at (756, 454) on xpath=//button[text()='ADD TO CART'] >> nth=1
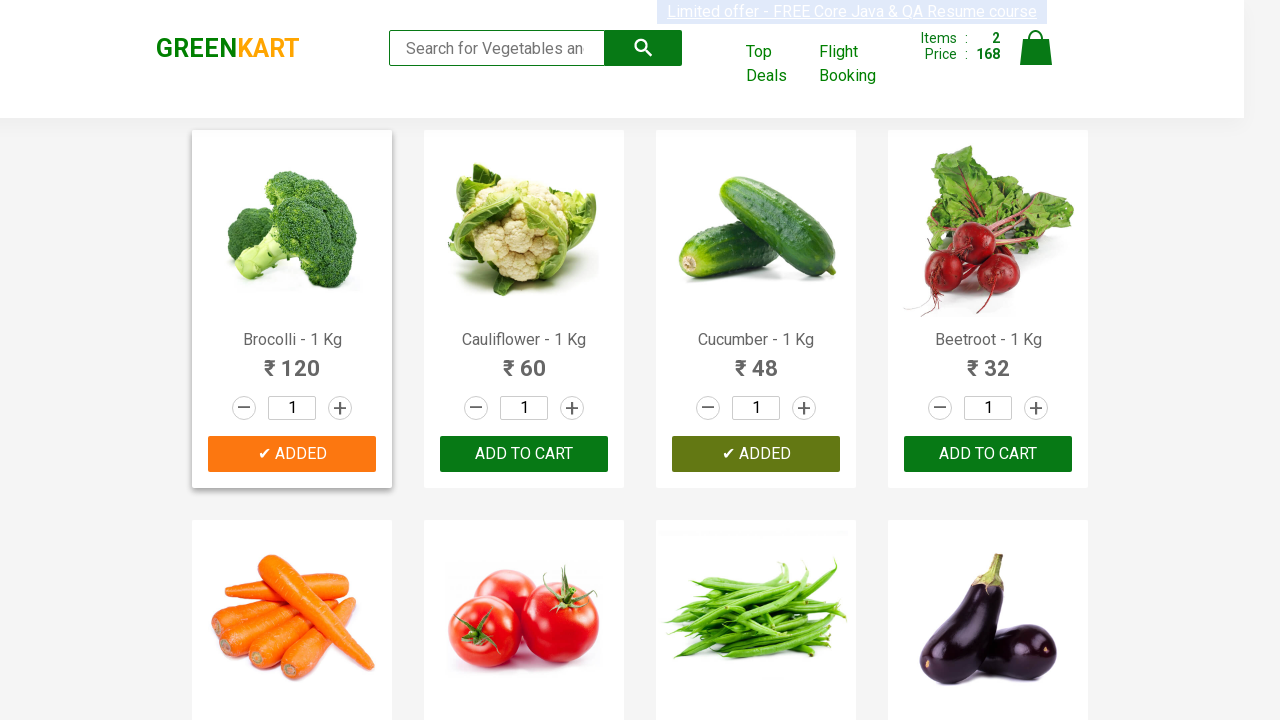

Clicked an ADD TO CART button at (292, 360) on xpath=//button[text()='ADD TO CART'] >> nth=2
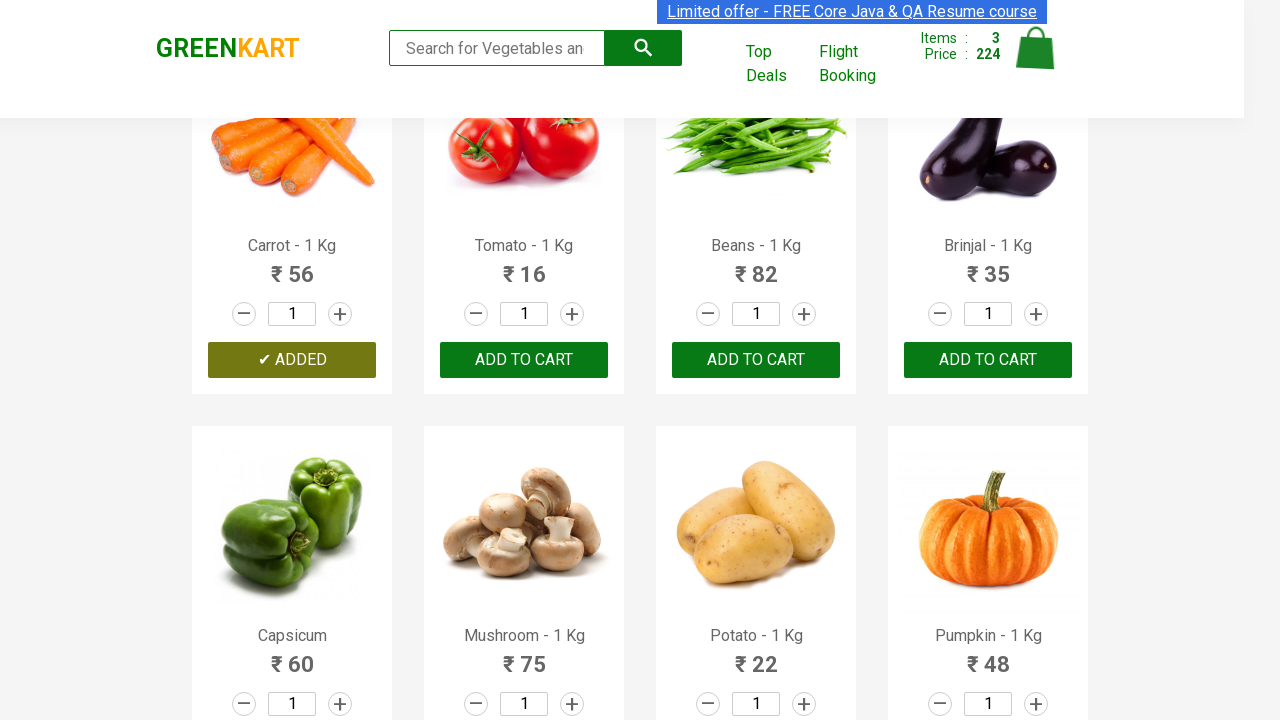

Clicked an ADD TO CART button at (756, 360) on xpath=//button[text()='ADD TO CART'] >> nth=3
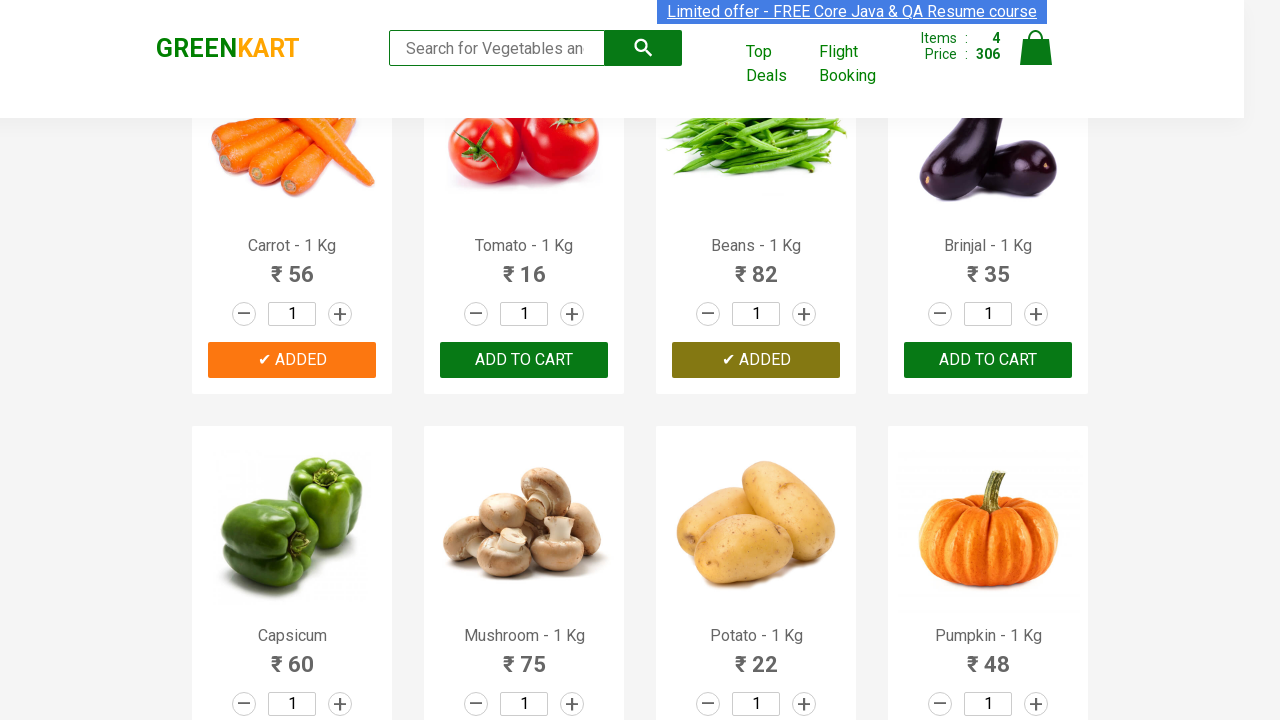

Clicked an ADD TO CART button at (292, 360) on xpath=//button[text()='ADD TO CART'] >> nth=4
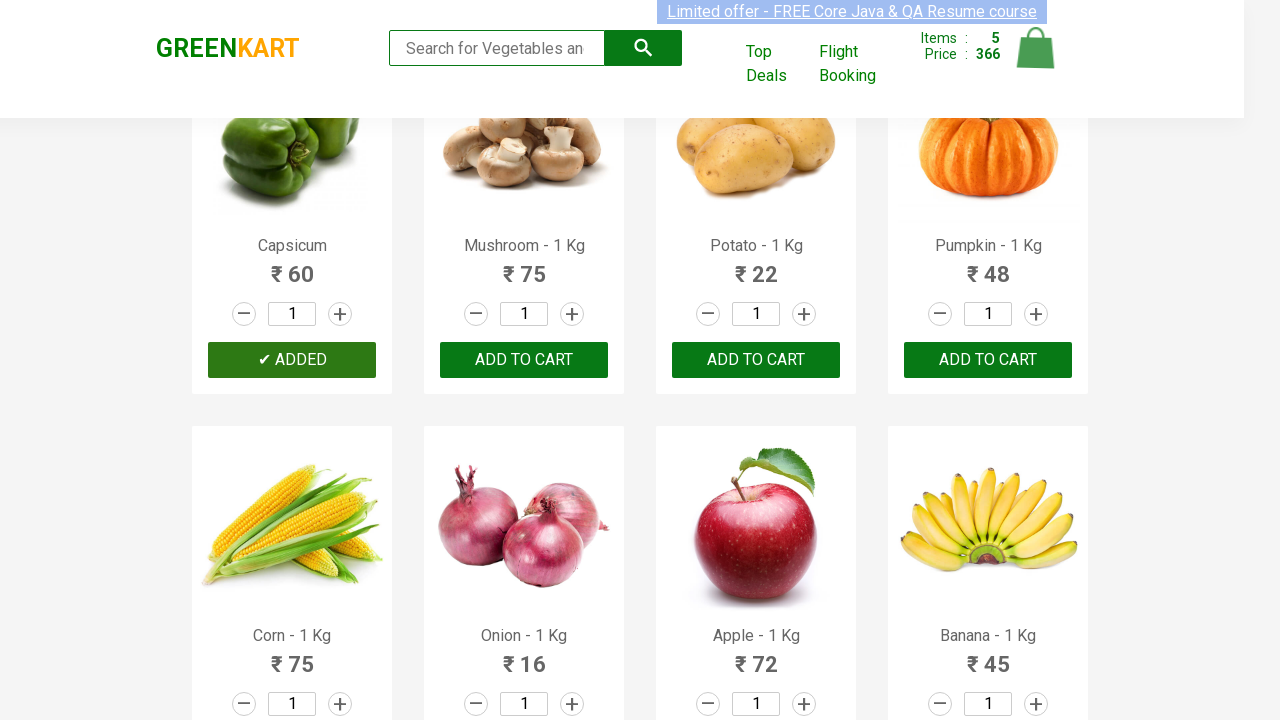

Clicked an ADD TO CART button at (756, 360) on xpath=//button[text()='ADD TO CART'] >> nth=5
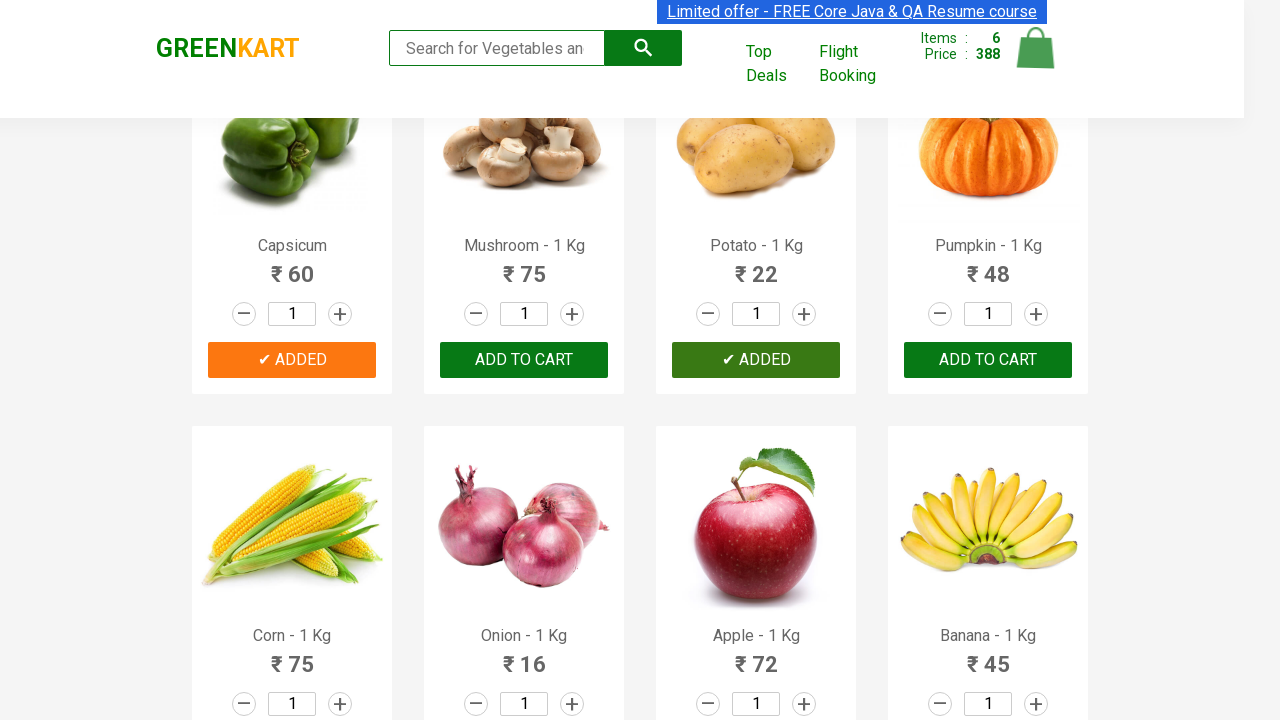

Clicked an ADD TO CART button at (988, 360) on xpath=//button[text()='ADD TO CART'] >> nth=6
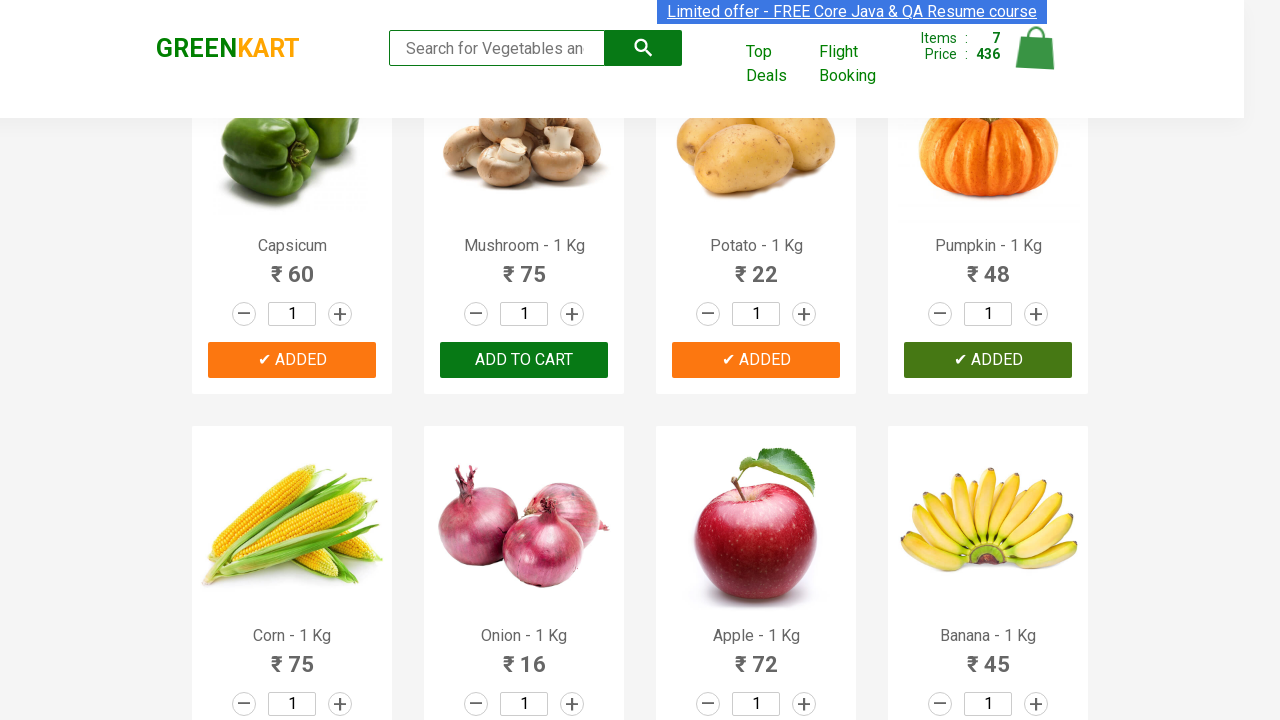

Clicked an ADD TO CART button at (292, 360) on xpath=//button[text()='ADD TO CART'] >> nth=7
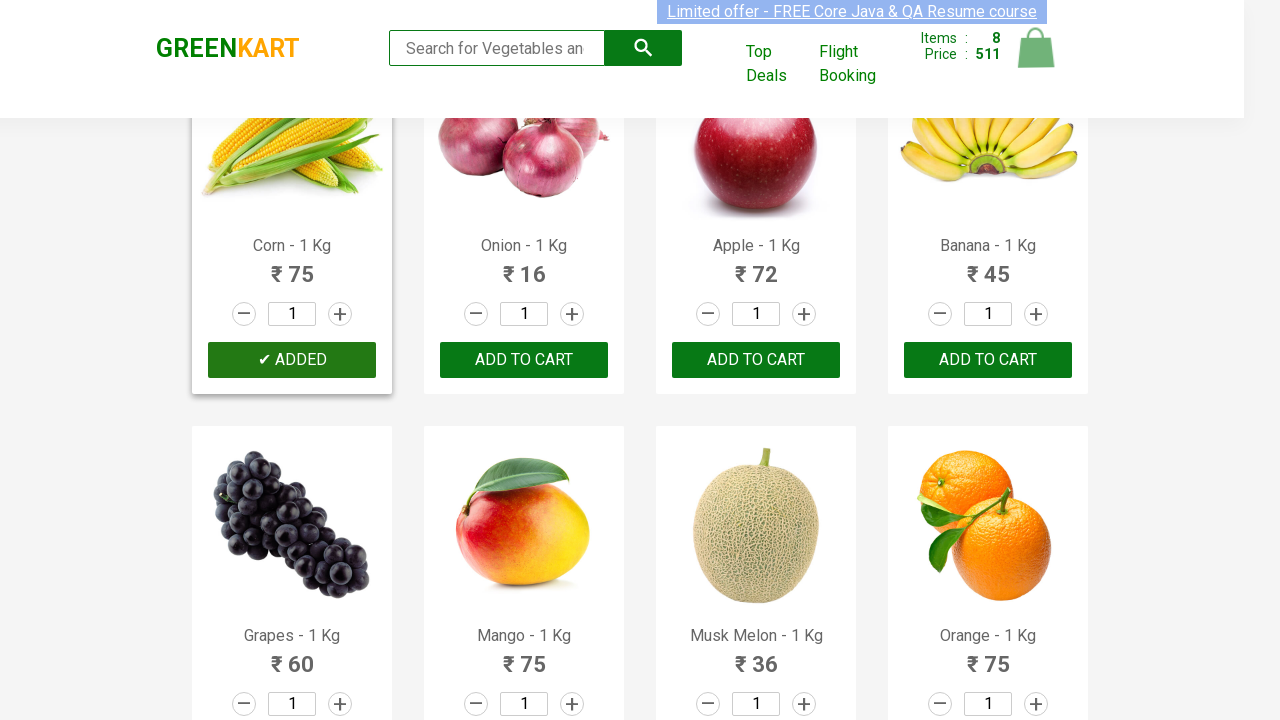

Clicked an ADD TO CART button at (524, 360) on xpath=//button[text()='ADD TO CART'] >> nth=8
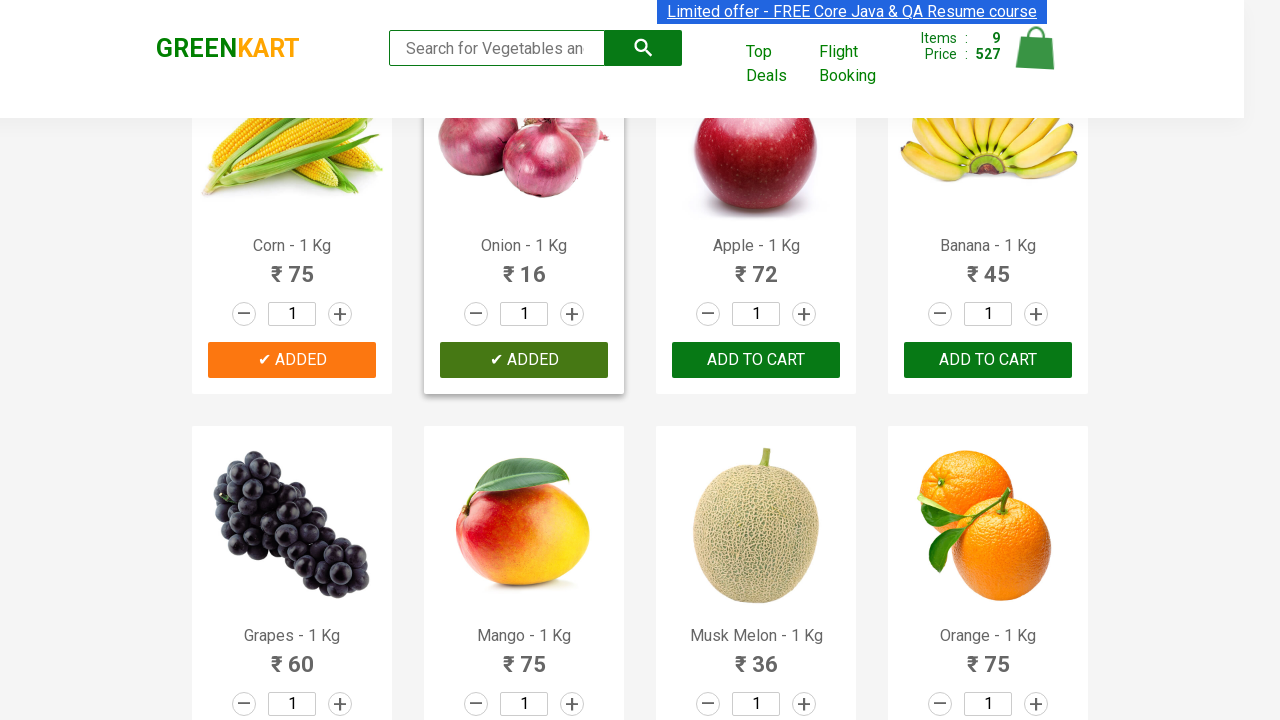

Clicked an ADD TO CART button at (756, 360) on xpath=//button[text()='ADD TO CART'] >> nth=9
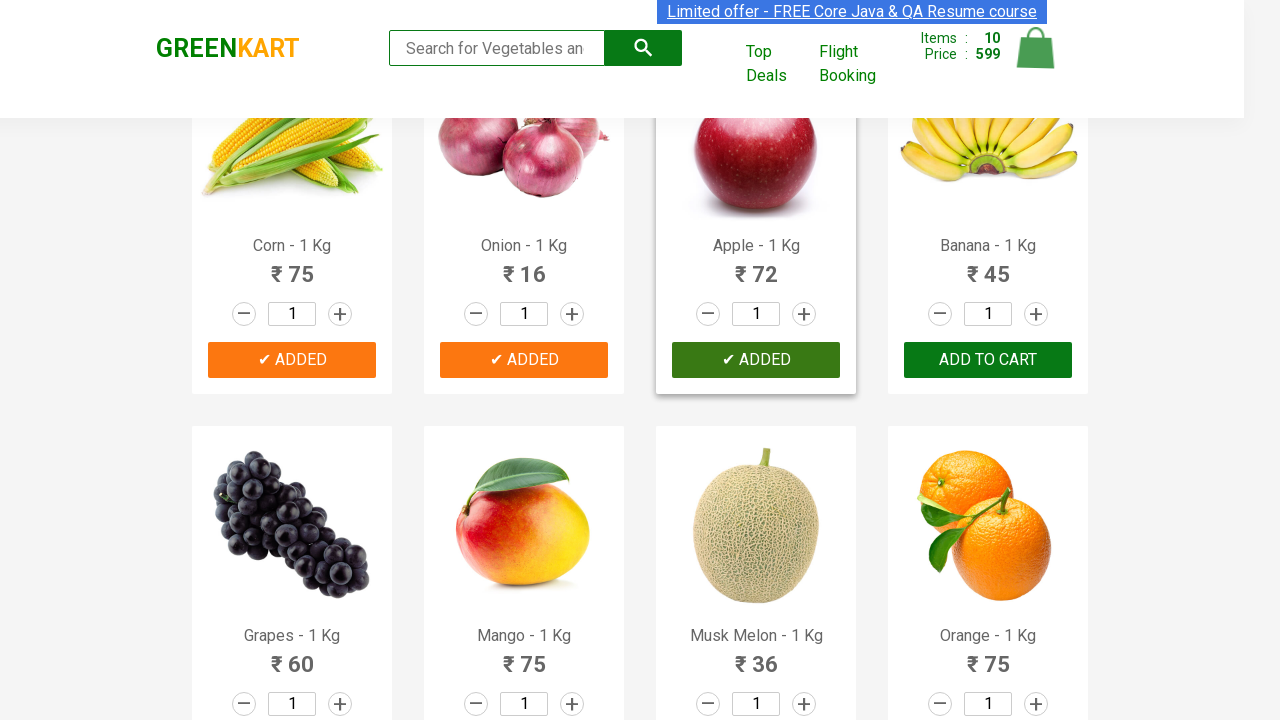

Clicked an ADD TO CART button at (988, 360) on xpath=//button[text()='ADD TO CART'] >> nth=10
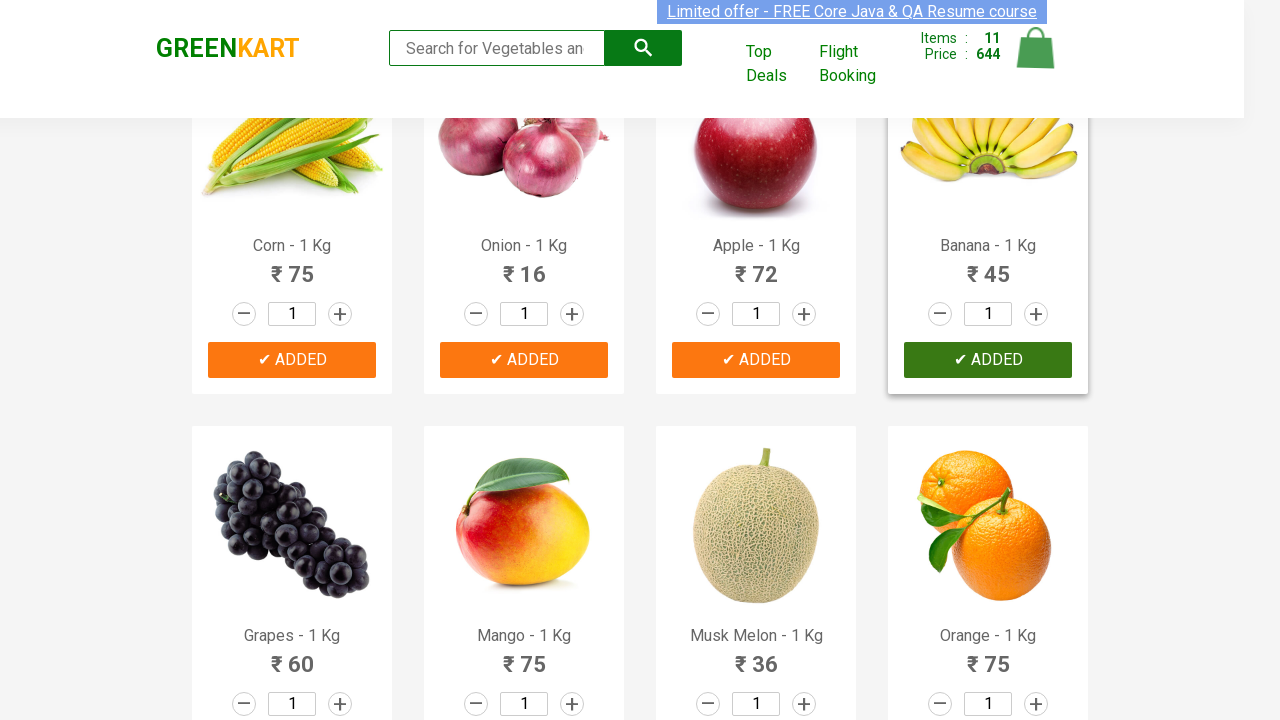

Clicked an ADD TO CART button at (292, 360) on xpath=//button[text()='ADD TO CART'] >> nth=11
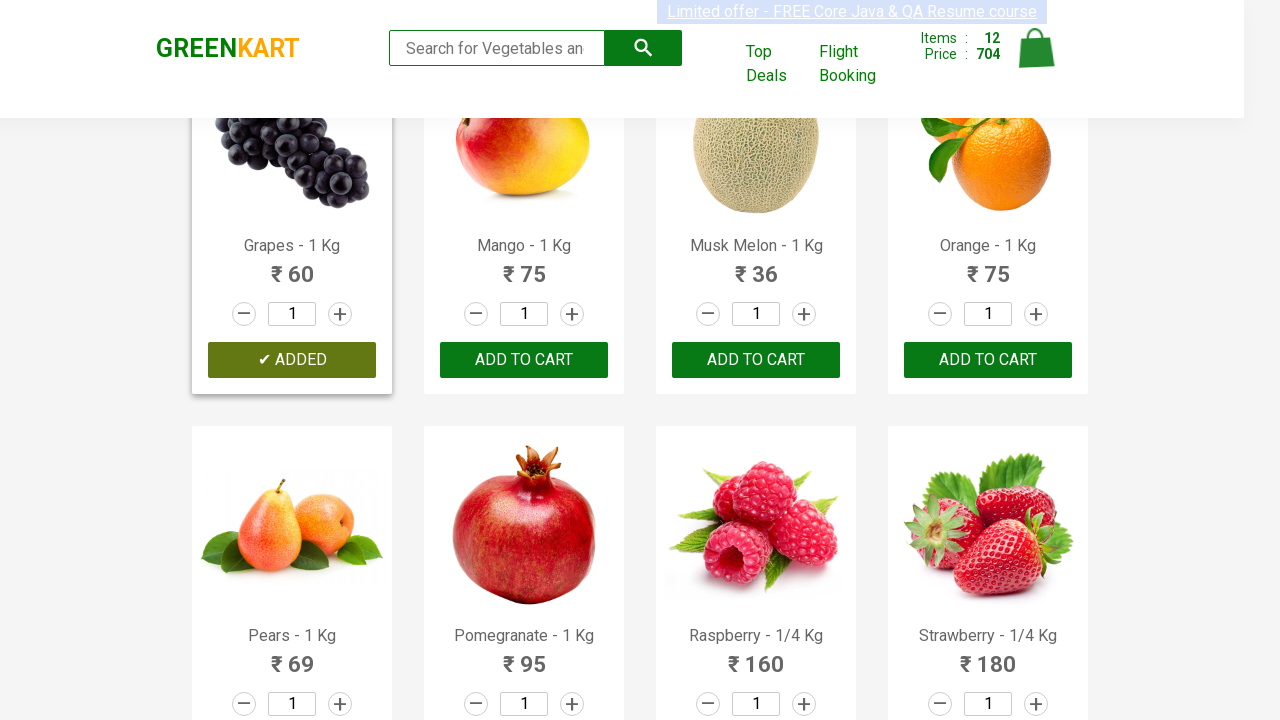

Clicked an ADD TO CART button at (524, 360) on xpath=//button[text()='ADD TO CART'] >> nth=12
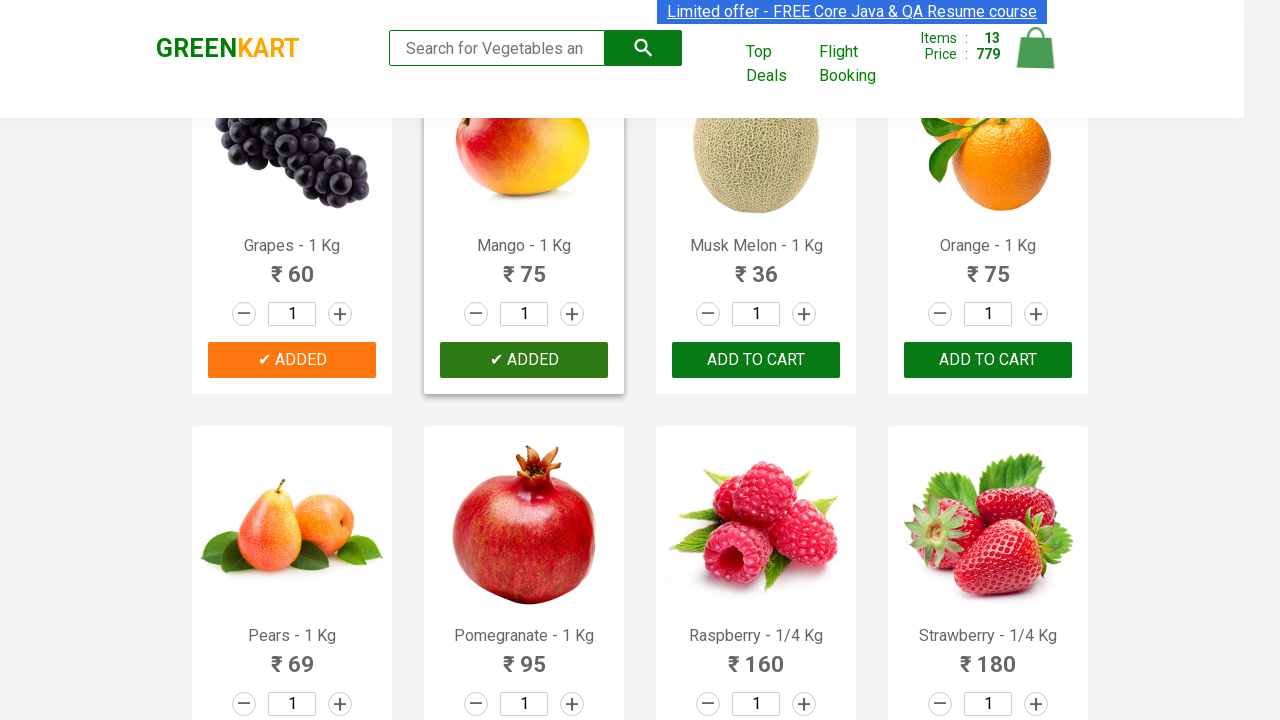

Clicked an ADD TO CART button at (756, 360) on xpath=//button[text()='ADD TO CART'] >> nth=13
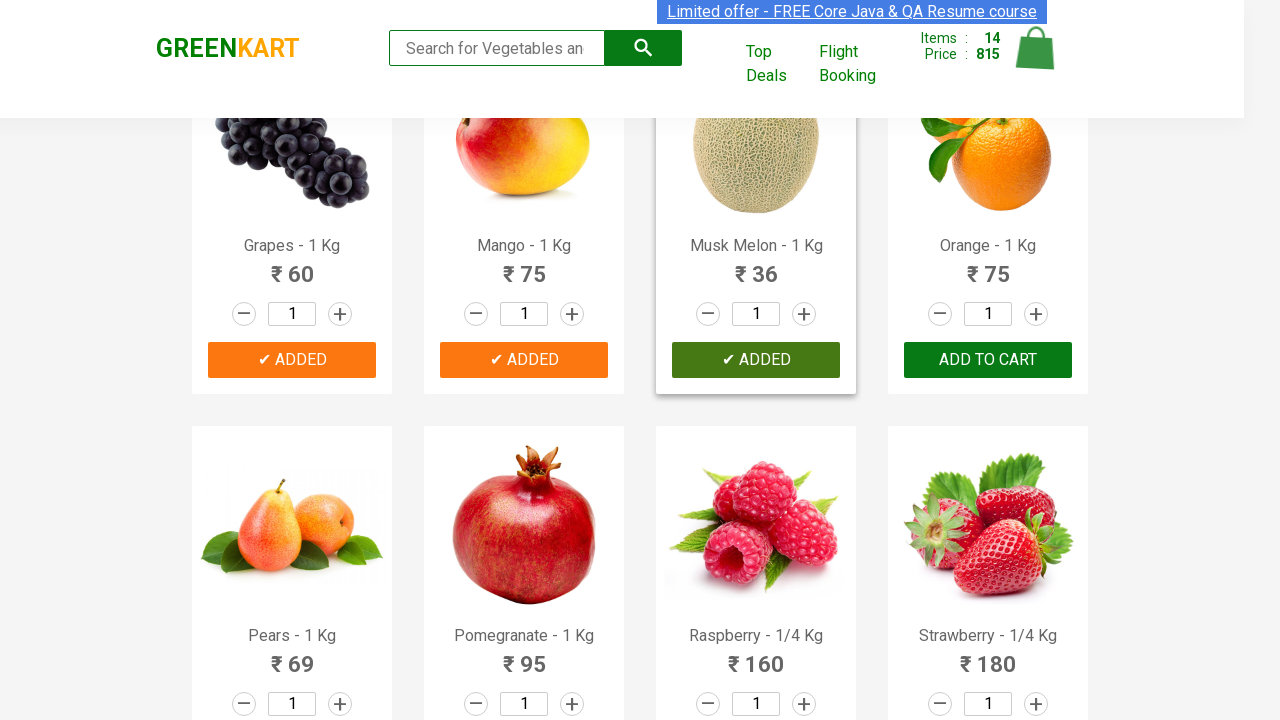

Clicked an ADD TO CART button at (988, 360) on xpath=//button[text()='ADD TO CART'] >> nth=14
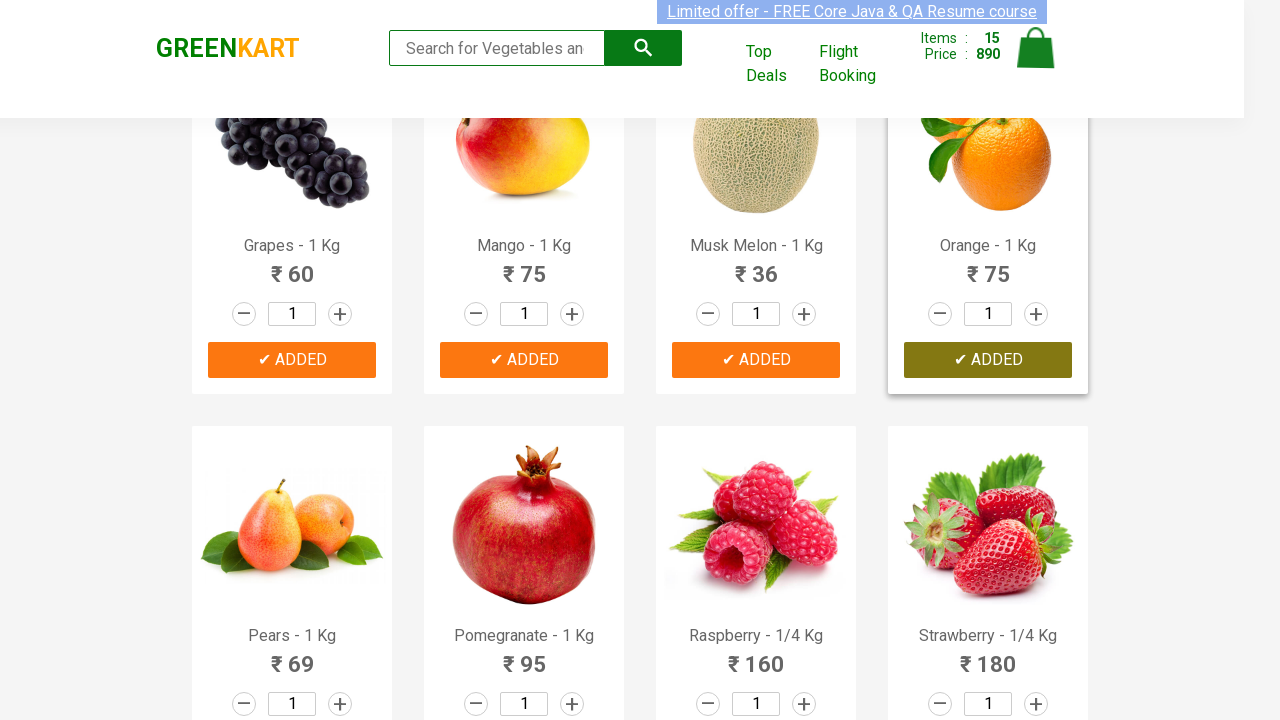

Clicked an ADD TO CART button at (292, 360) on xpath=//button[text()='ADD TO CART'] >> nth=15
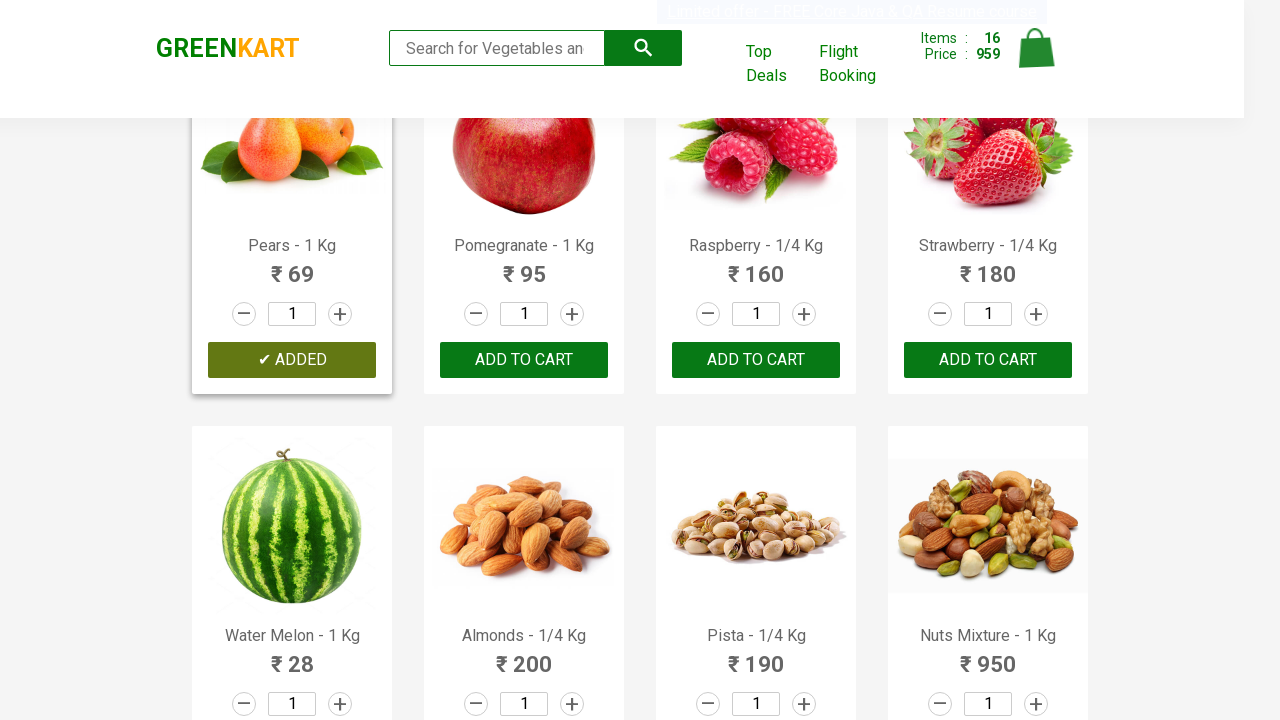

Clicked an ADD TO CART button at (524, 360) on xpath=//button[text()='ADD TO CART'] >> nth=16
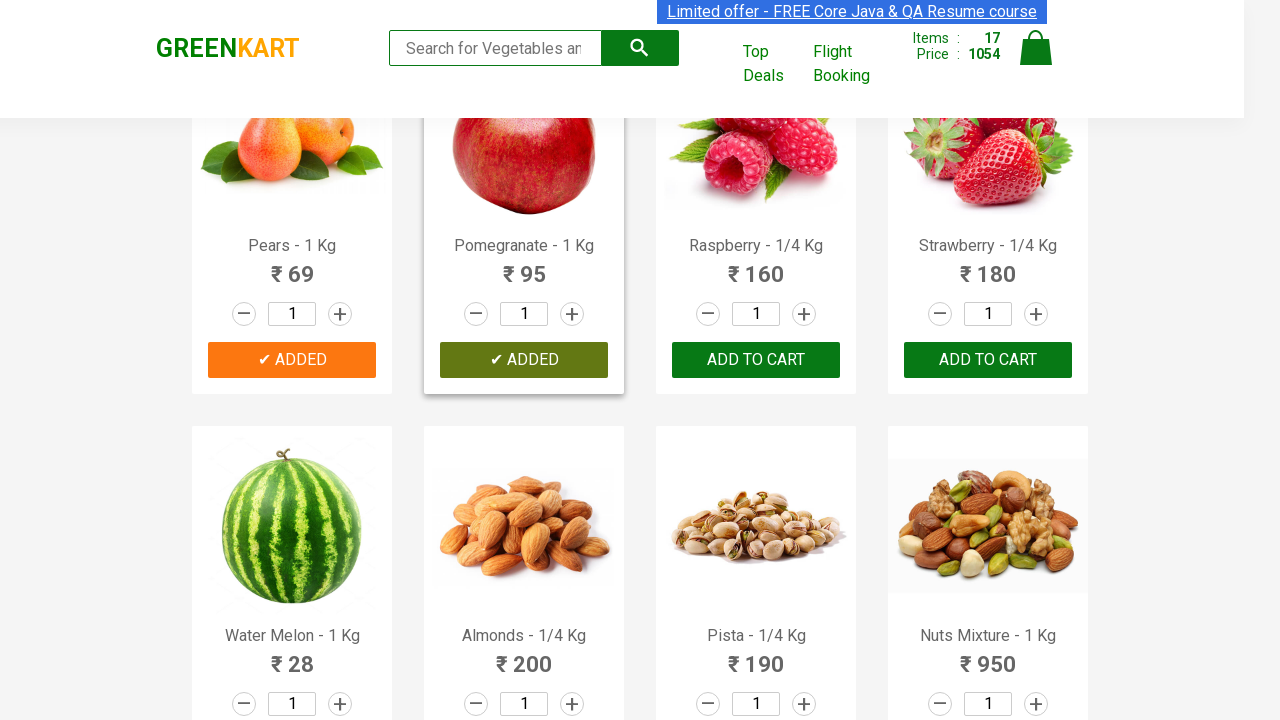

Clicked an ADD TO CART button at (756, 360) on xpath=//button[text()='ADD TO CART'] >> nth=17
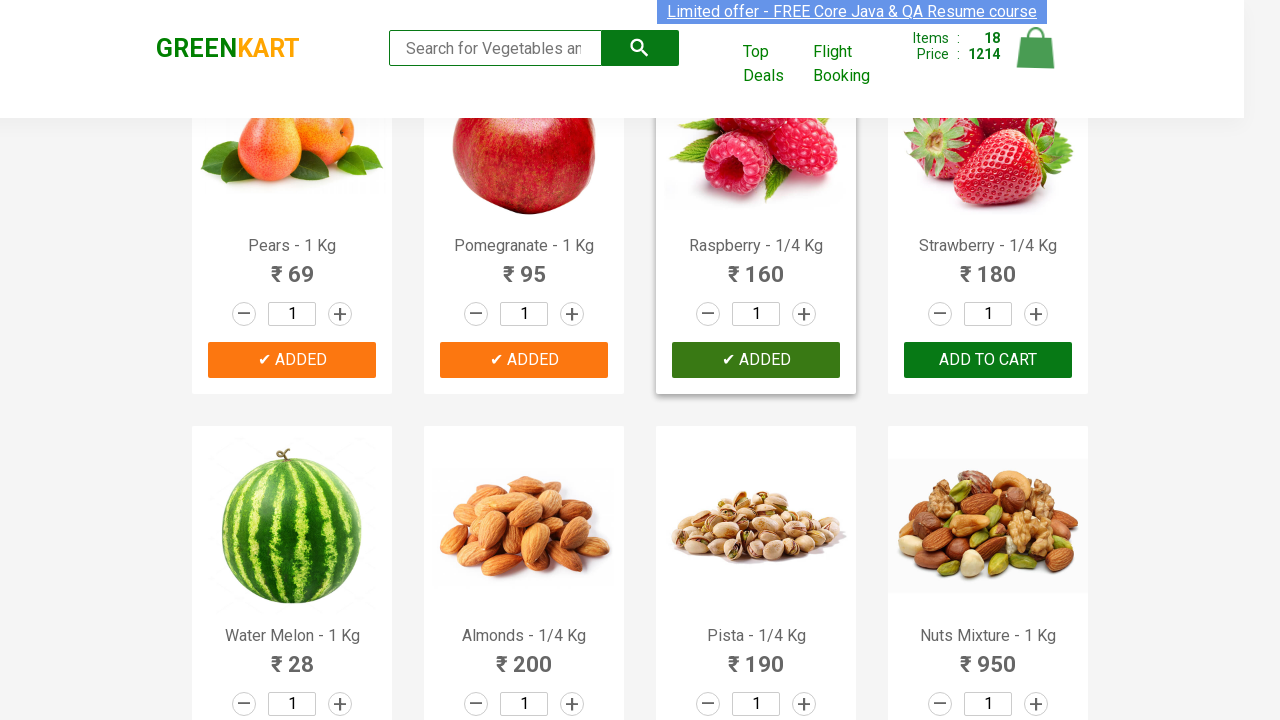

Clicked an ADD TO CART button at (988, 360) on xpath=//button[text()='ADD TO CART'] >> nth=18
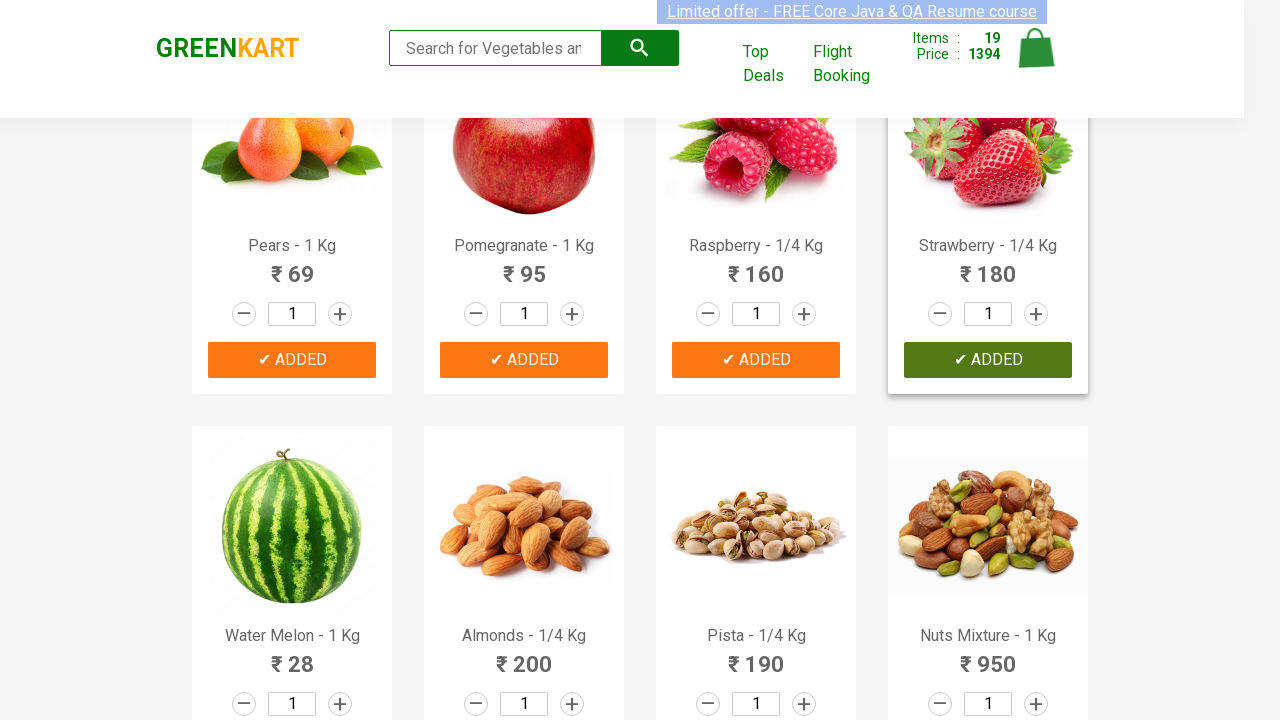

Clicked an ADD TO CART button at (292, 360) on xpath=//button[text()='ADD TO CART'] >> nth=19
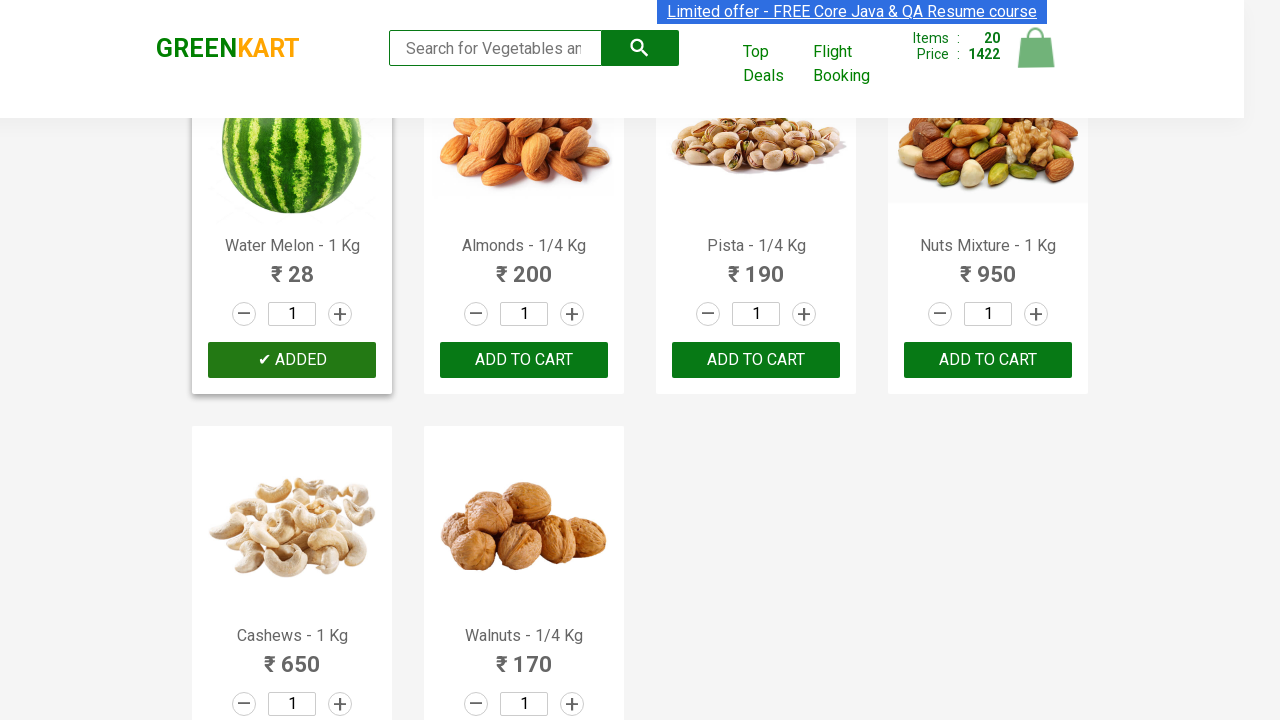

Clicked an ADD TO CART button at (524, 360) on xpath=//button[text()='ADD TO CART'] >> nth=20
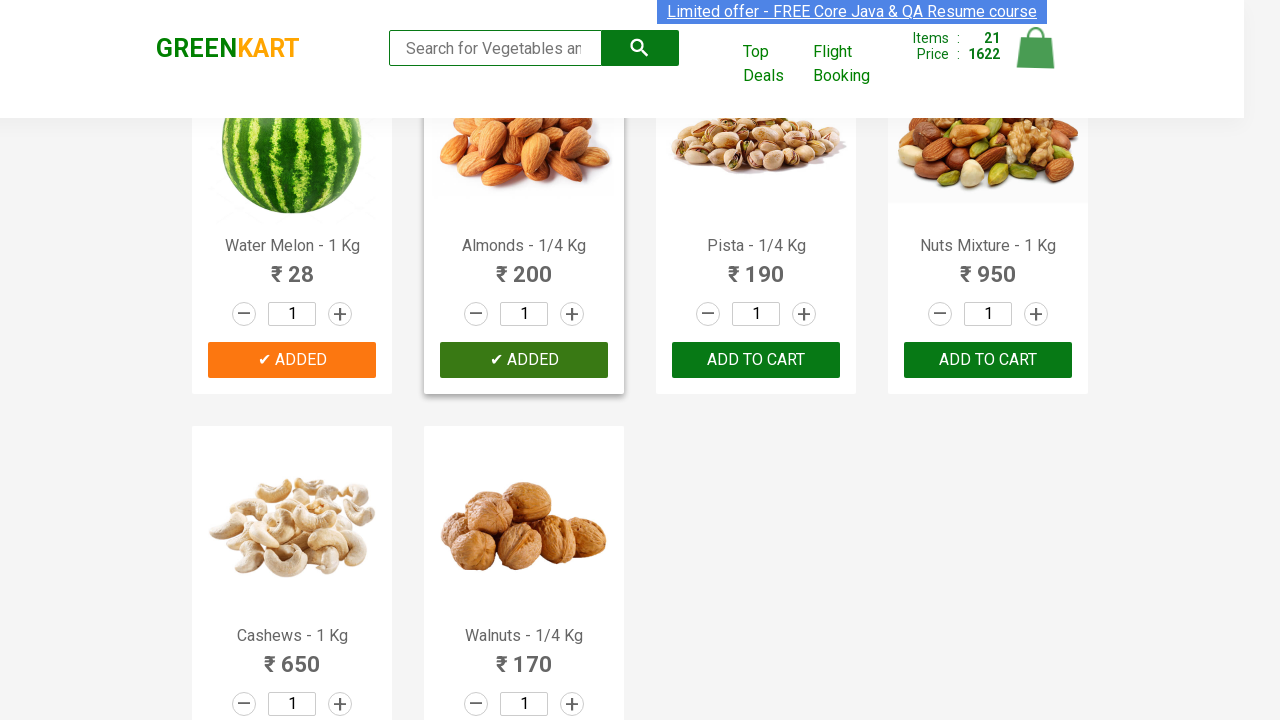

Clicked an ADD TO CART button at (756, 360) on xpath=//button[text()='ADD TO CART'] >> nth=21
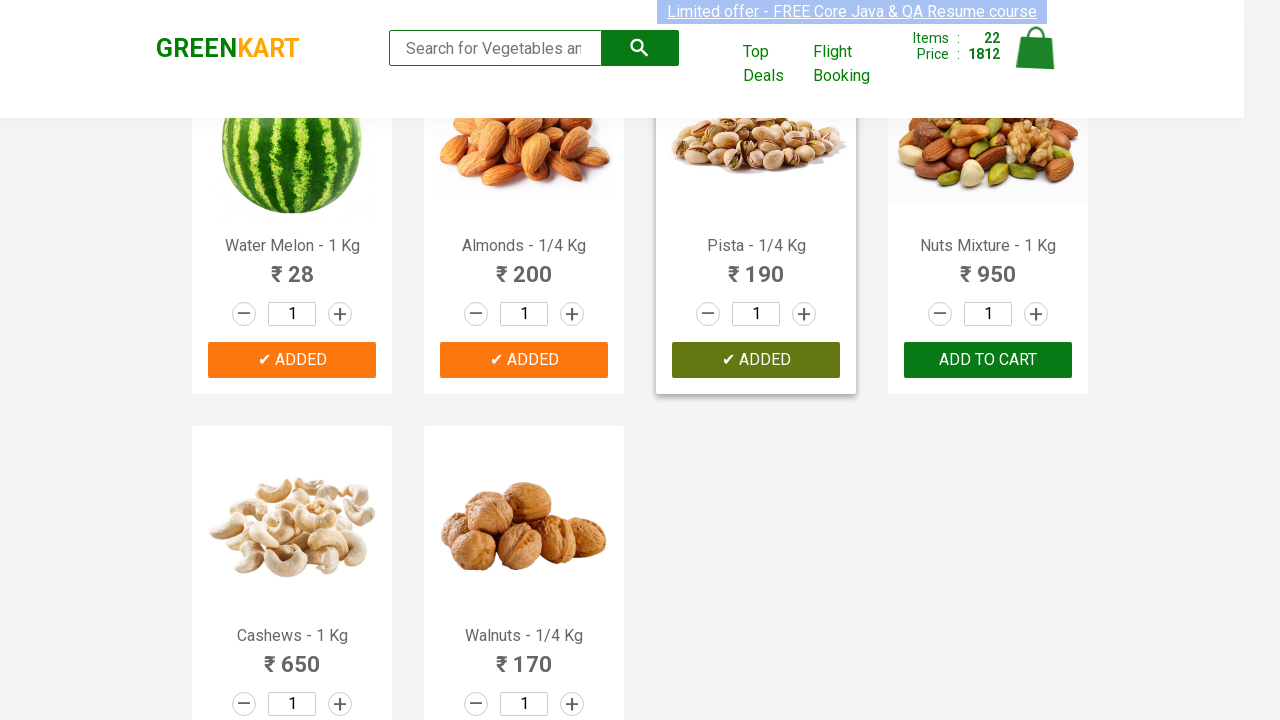

Clicked an ADD TO CART button at (988, 360) on xpath=//button[text()='ADD TO CART'] >> nth=22
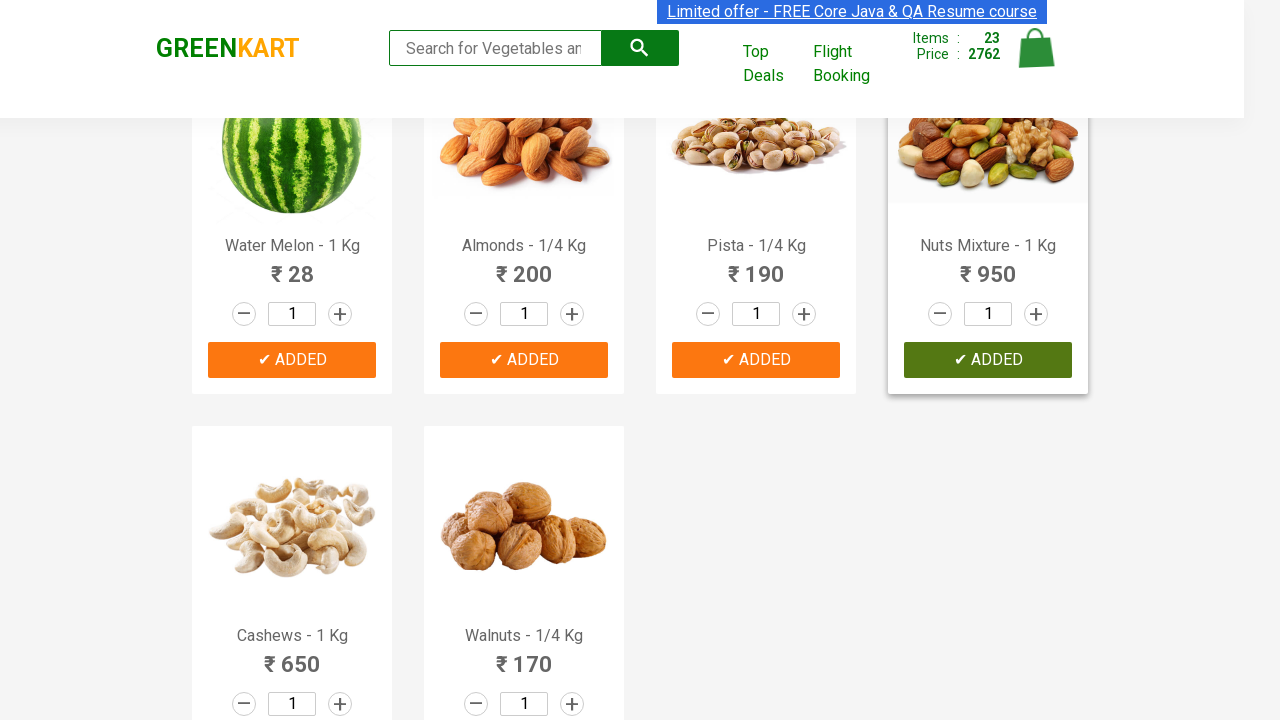

Clicked an ADD TO CART button at (292, 569) on xpath=//button[text()='ADD TO CART'] >> nth=23
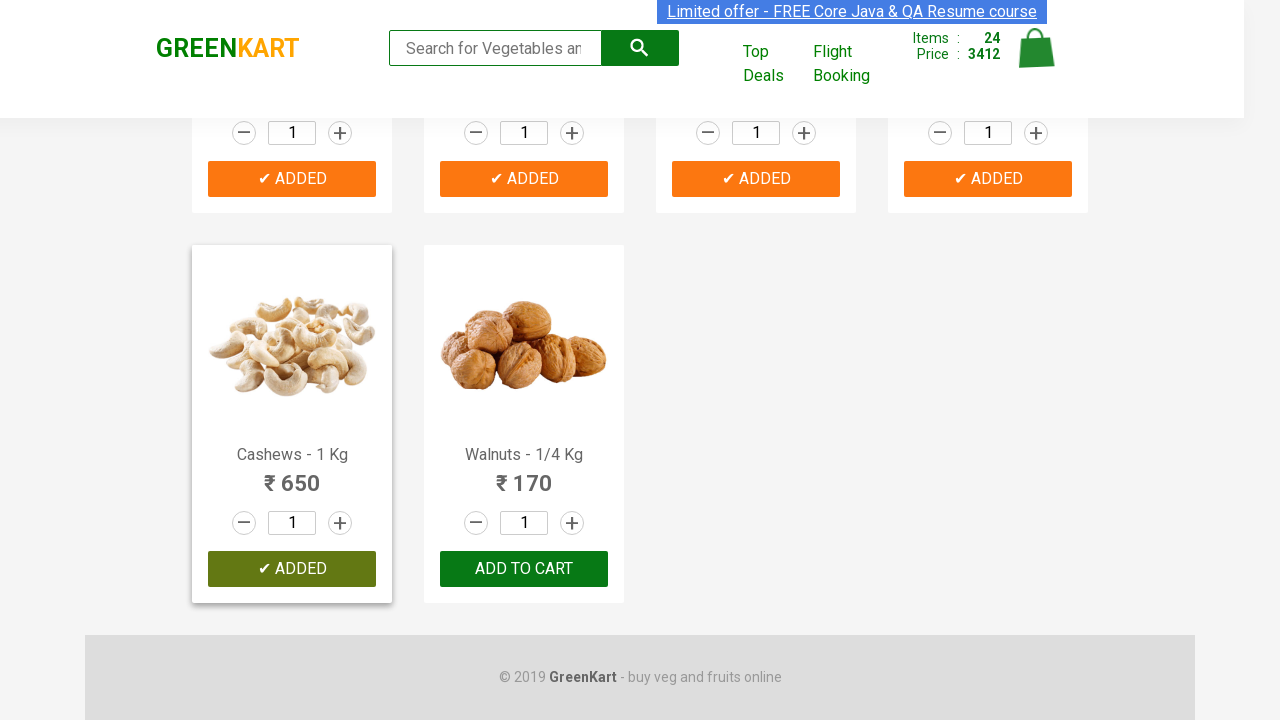

Clicked an ADD TO CART button at (524, 569) on xpath=//button[text()='ADD TO CART'] >> nth=24
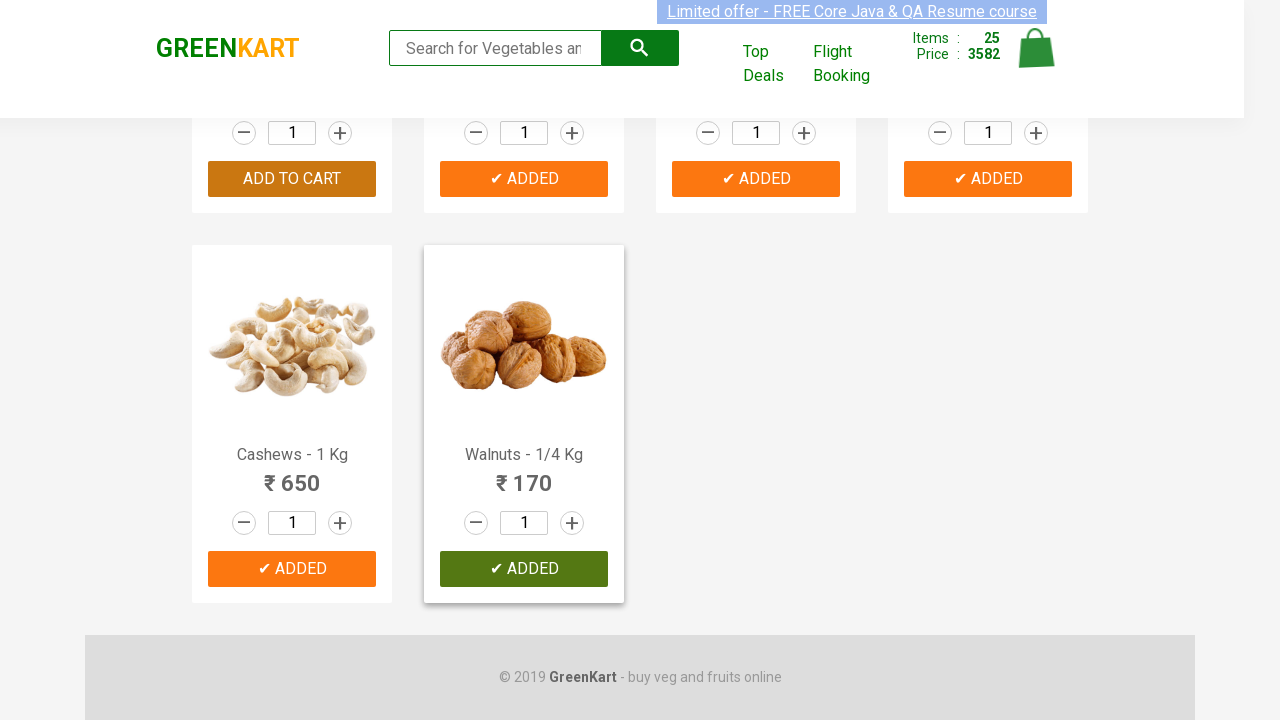

Clicked an ADD TO CART button at (524, 179) on xpath=//button[text()='ADD TO CART'] >> nth=25
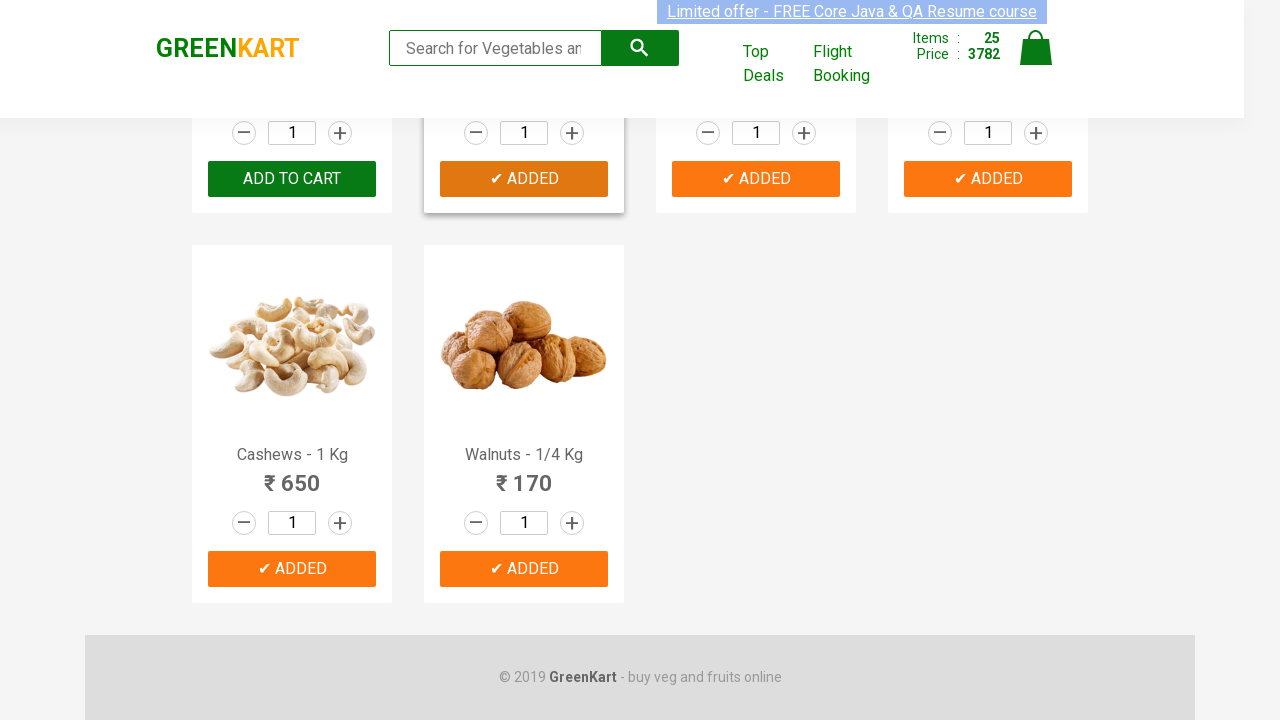

Clicked an ADD TO CART button at (988, 179) on xpath=//button[text()='ADD TO CART'] >> nth=26
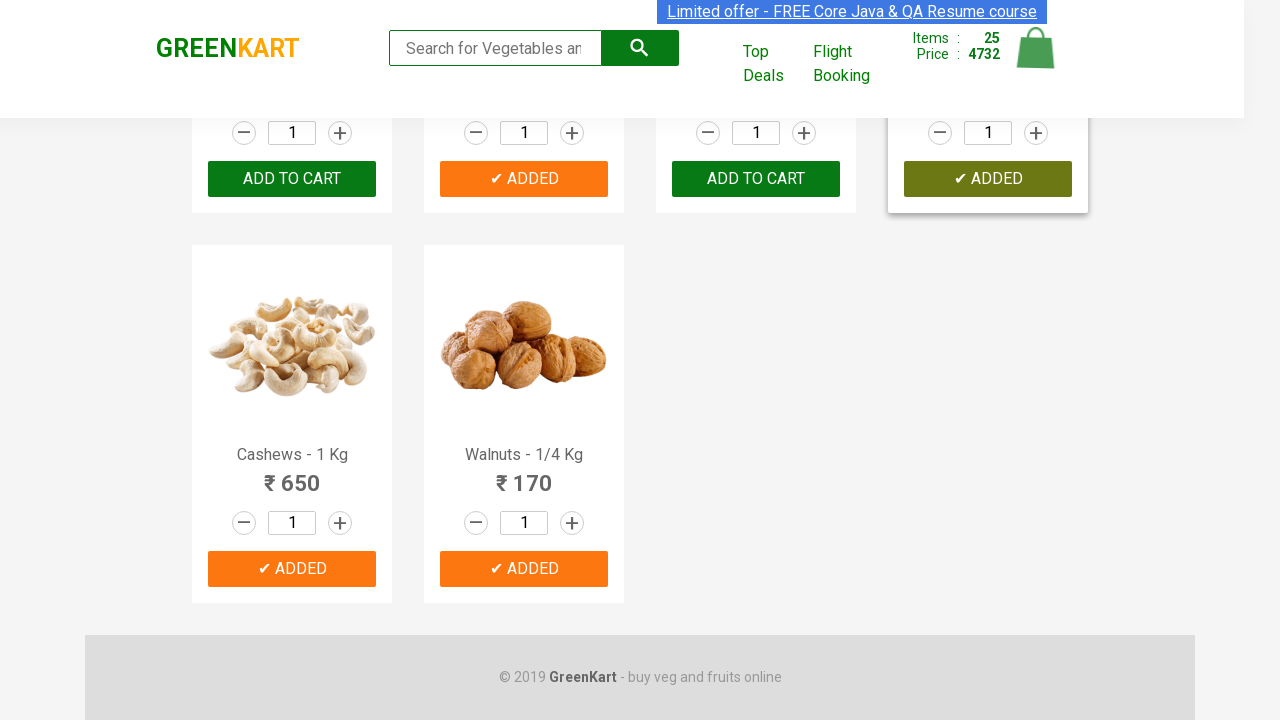

Clicked an ADD TO CART button at (524, 569) on xpath=//button[text()='ADD TO CART'] >> nth=27
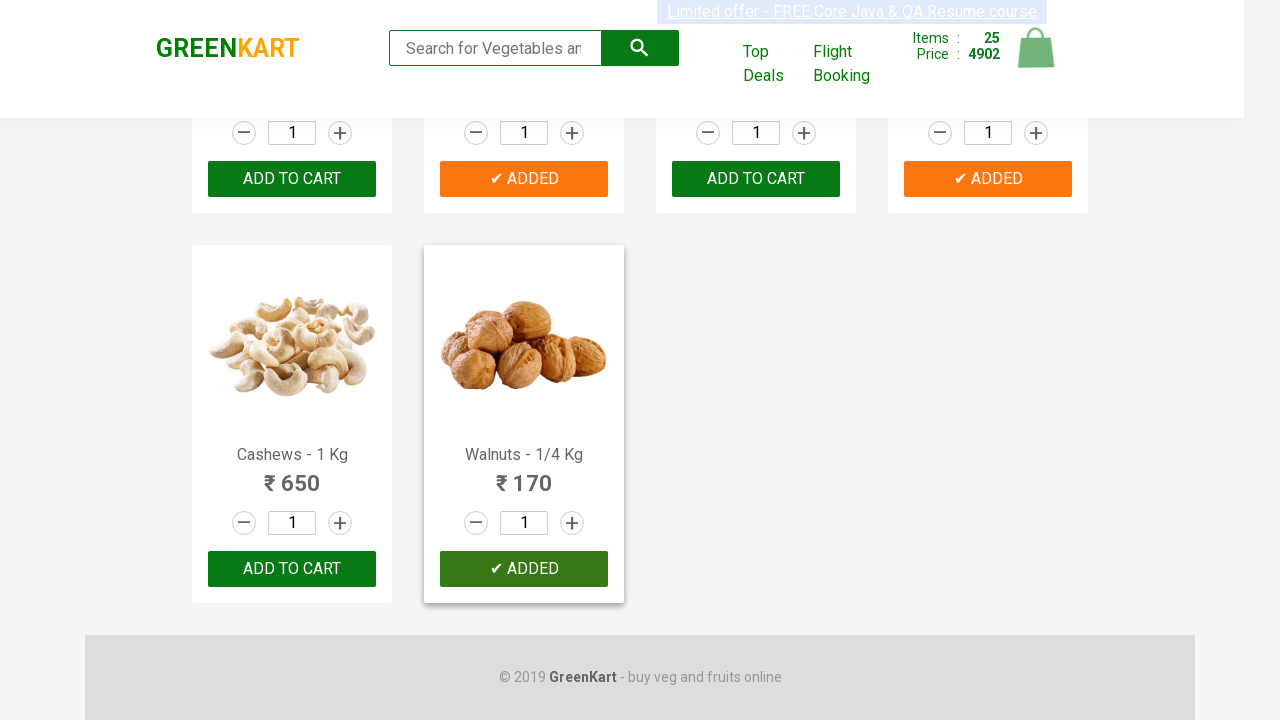

Clicked an ADD TO CART button at (292, 569) on xpath=//button[text()='ADD TO CART'] >> nth=28
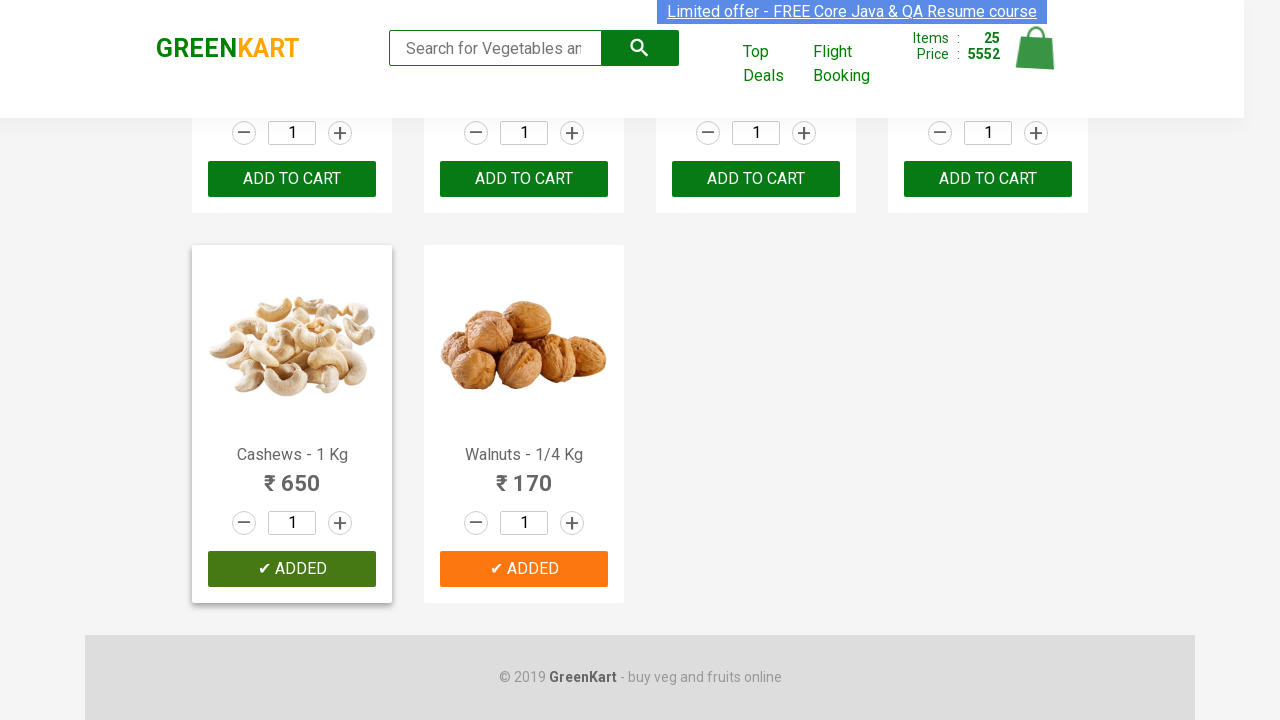

Clicked an ADD TO CART button at (524, 569) on xpath=//button[text()='ADD TO CART'] >> nth=29
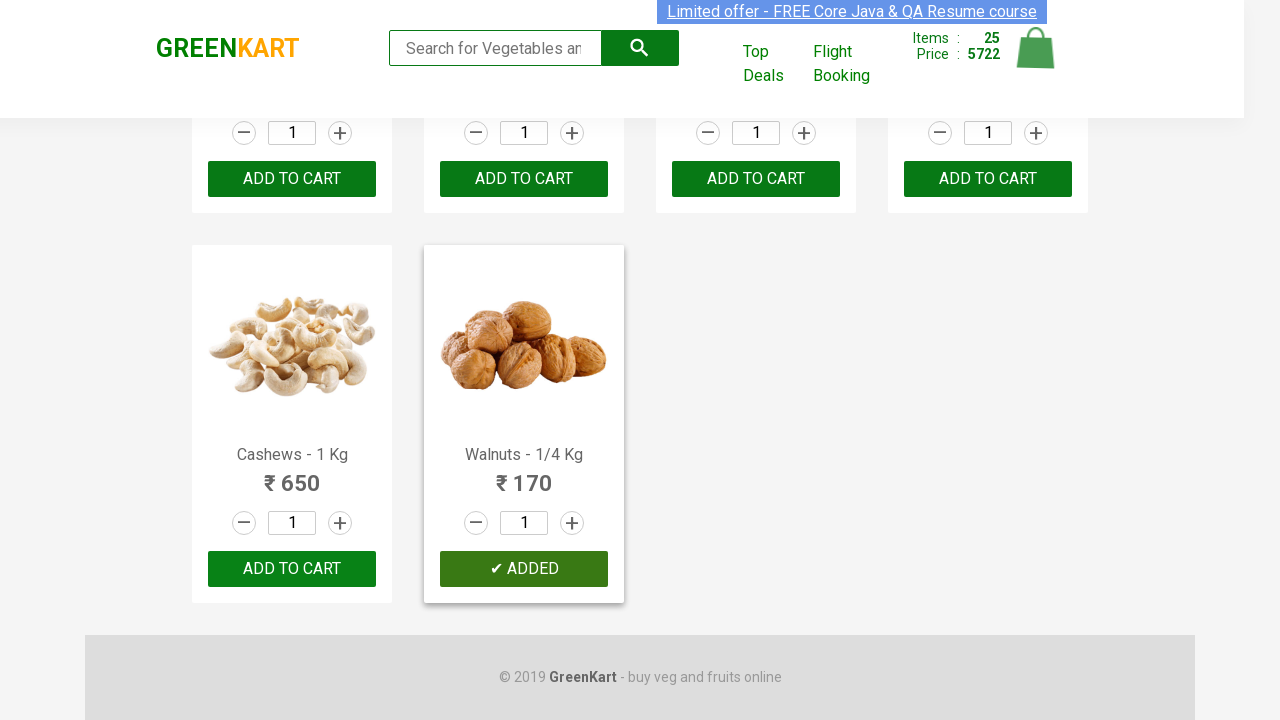

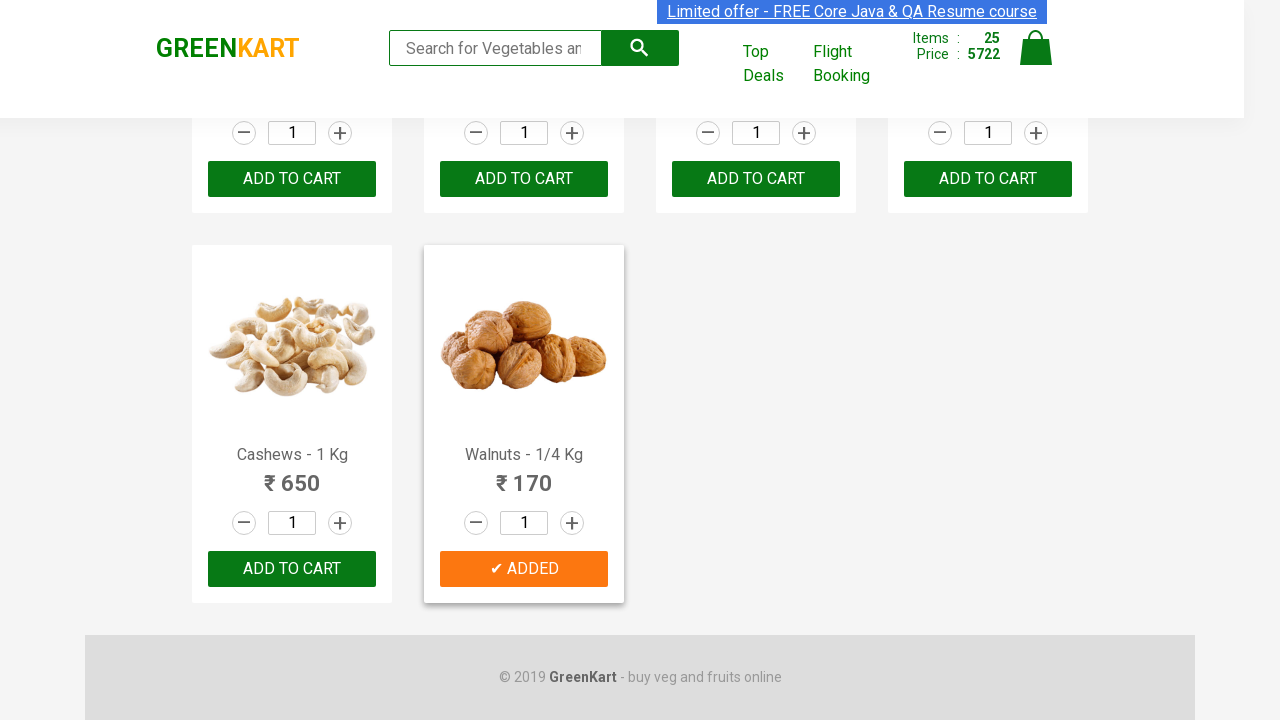